Opens Yahoo Mail homepage and maximizes the browser window to verify the page loads correctly.

Starting URL: http://yahoomail.com

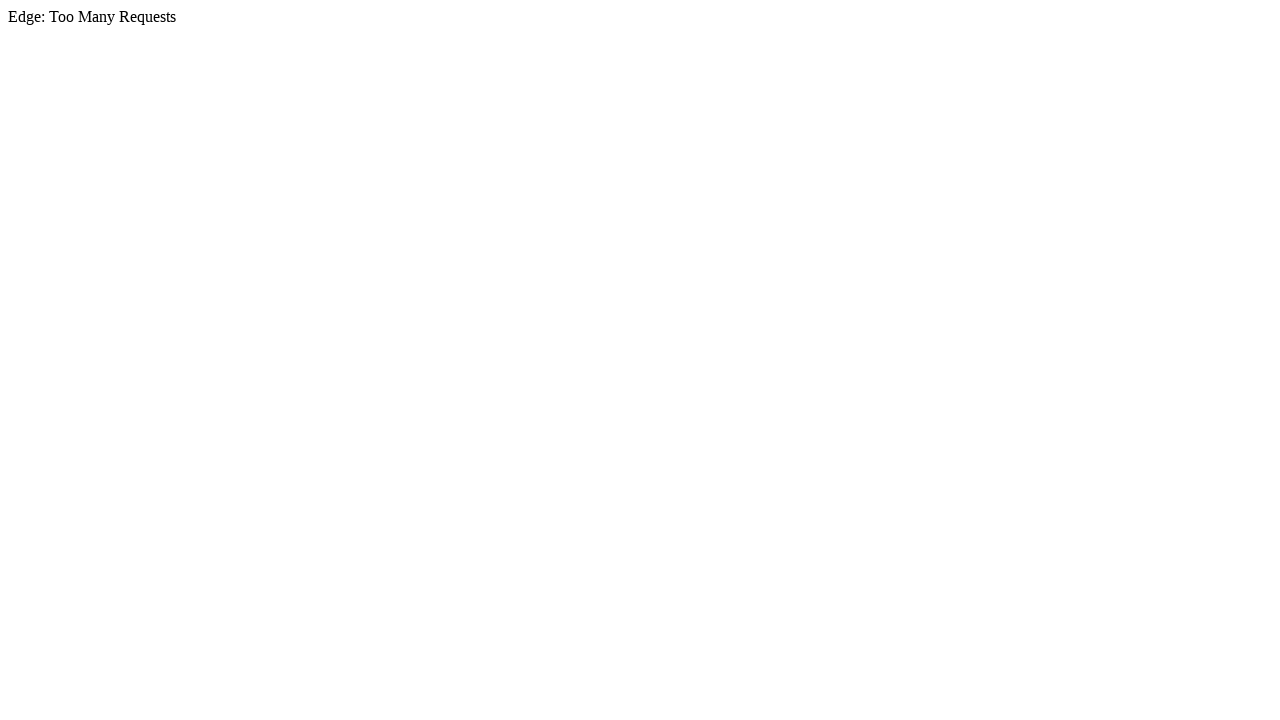

Navigated to Yahoo Mail homepage
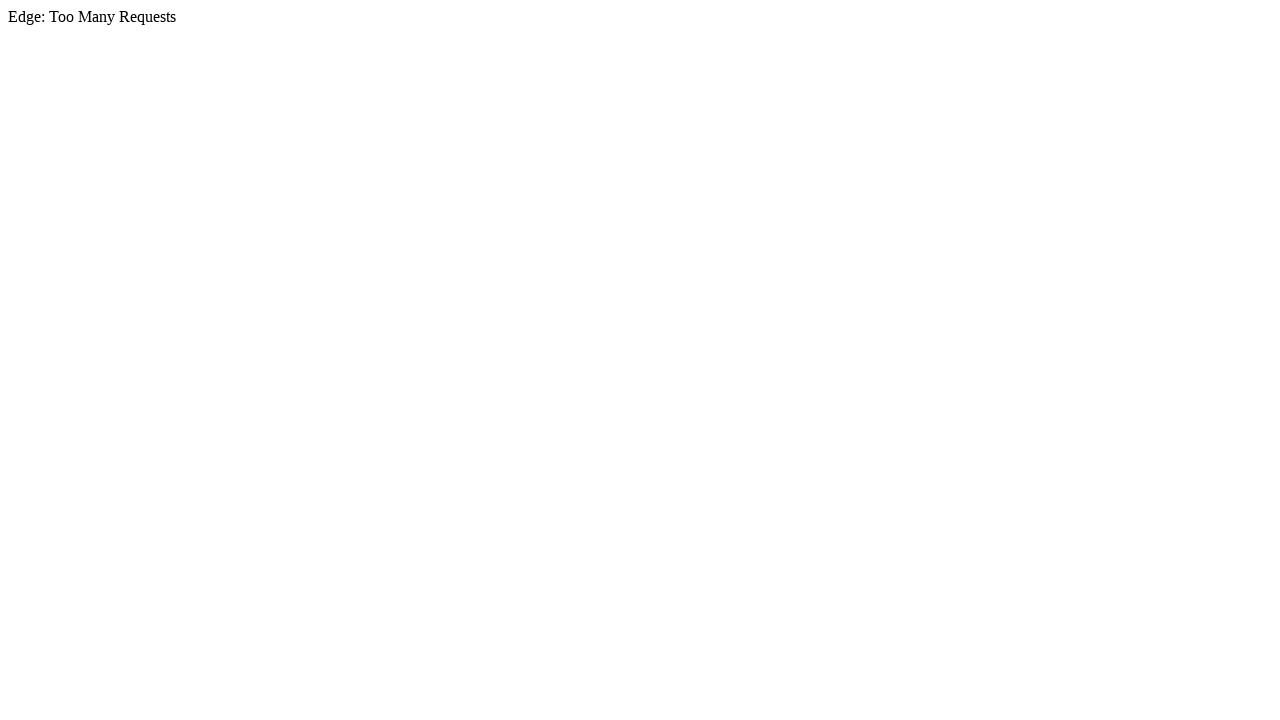

Maximized browser window to 1920x1080
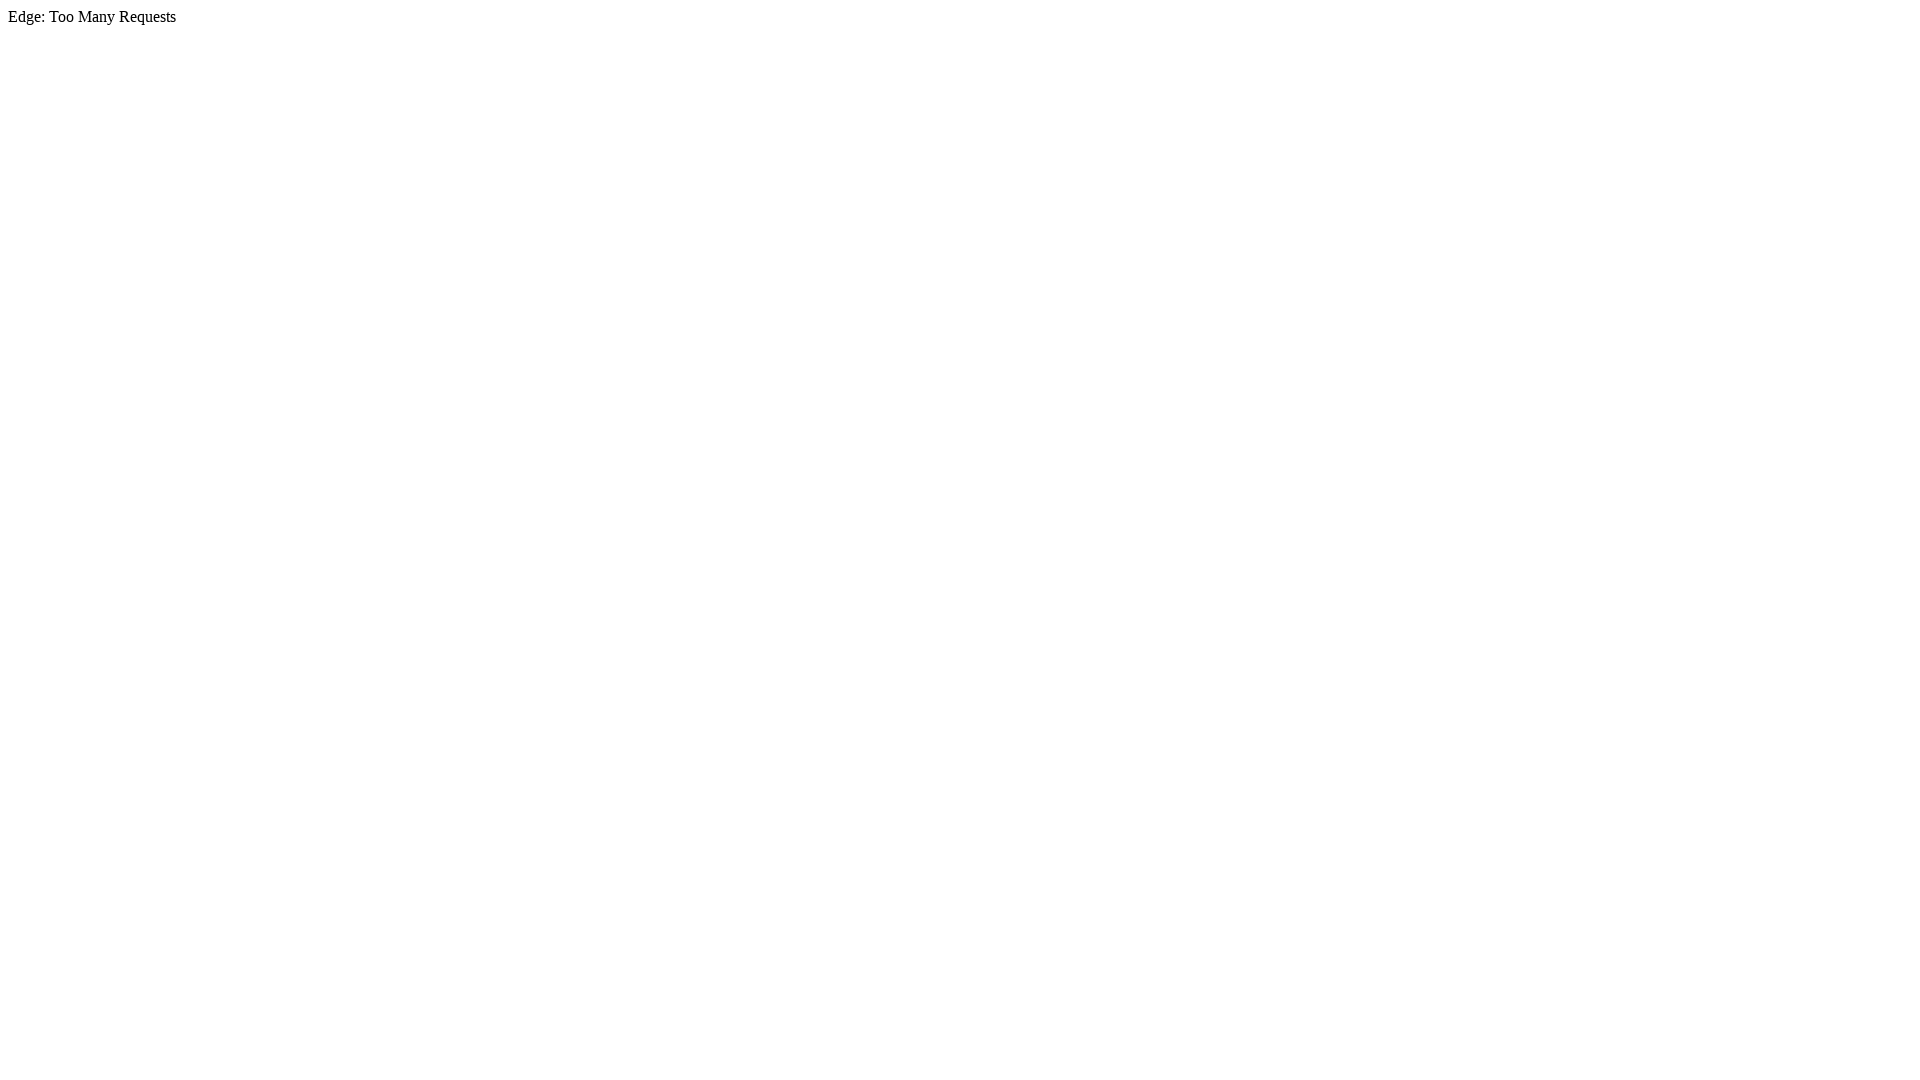

Page fully loaded and DOM content rendered
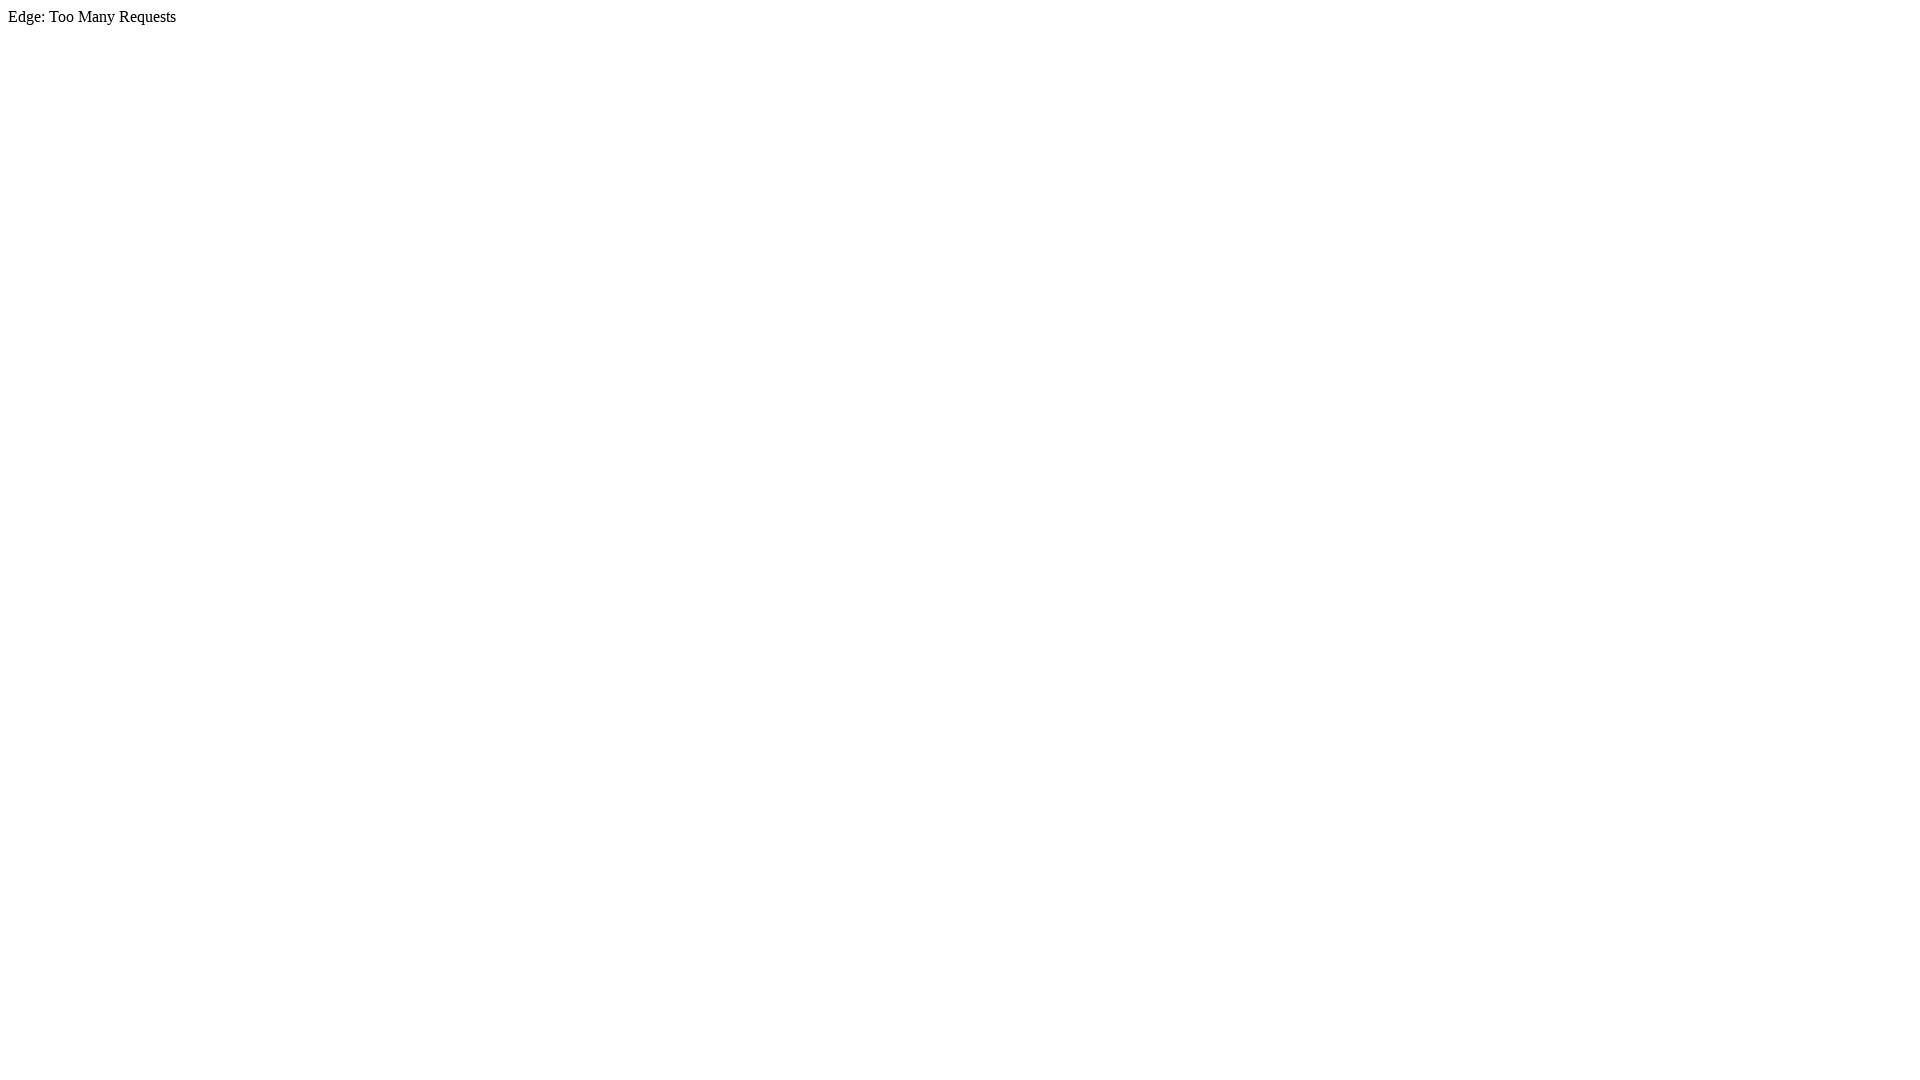

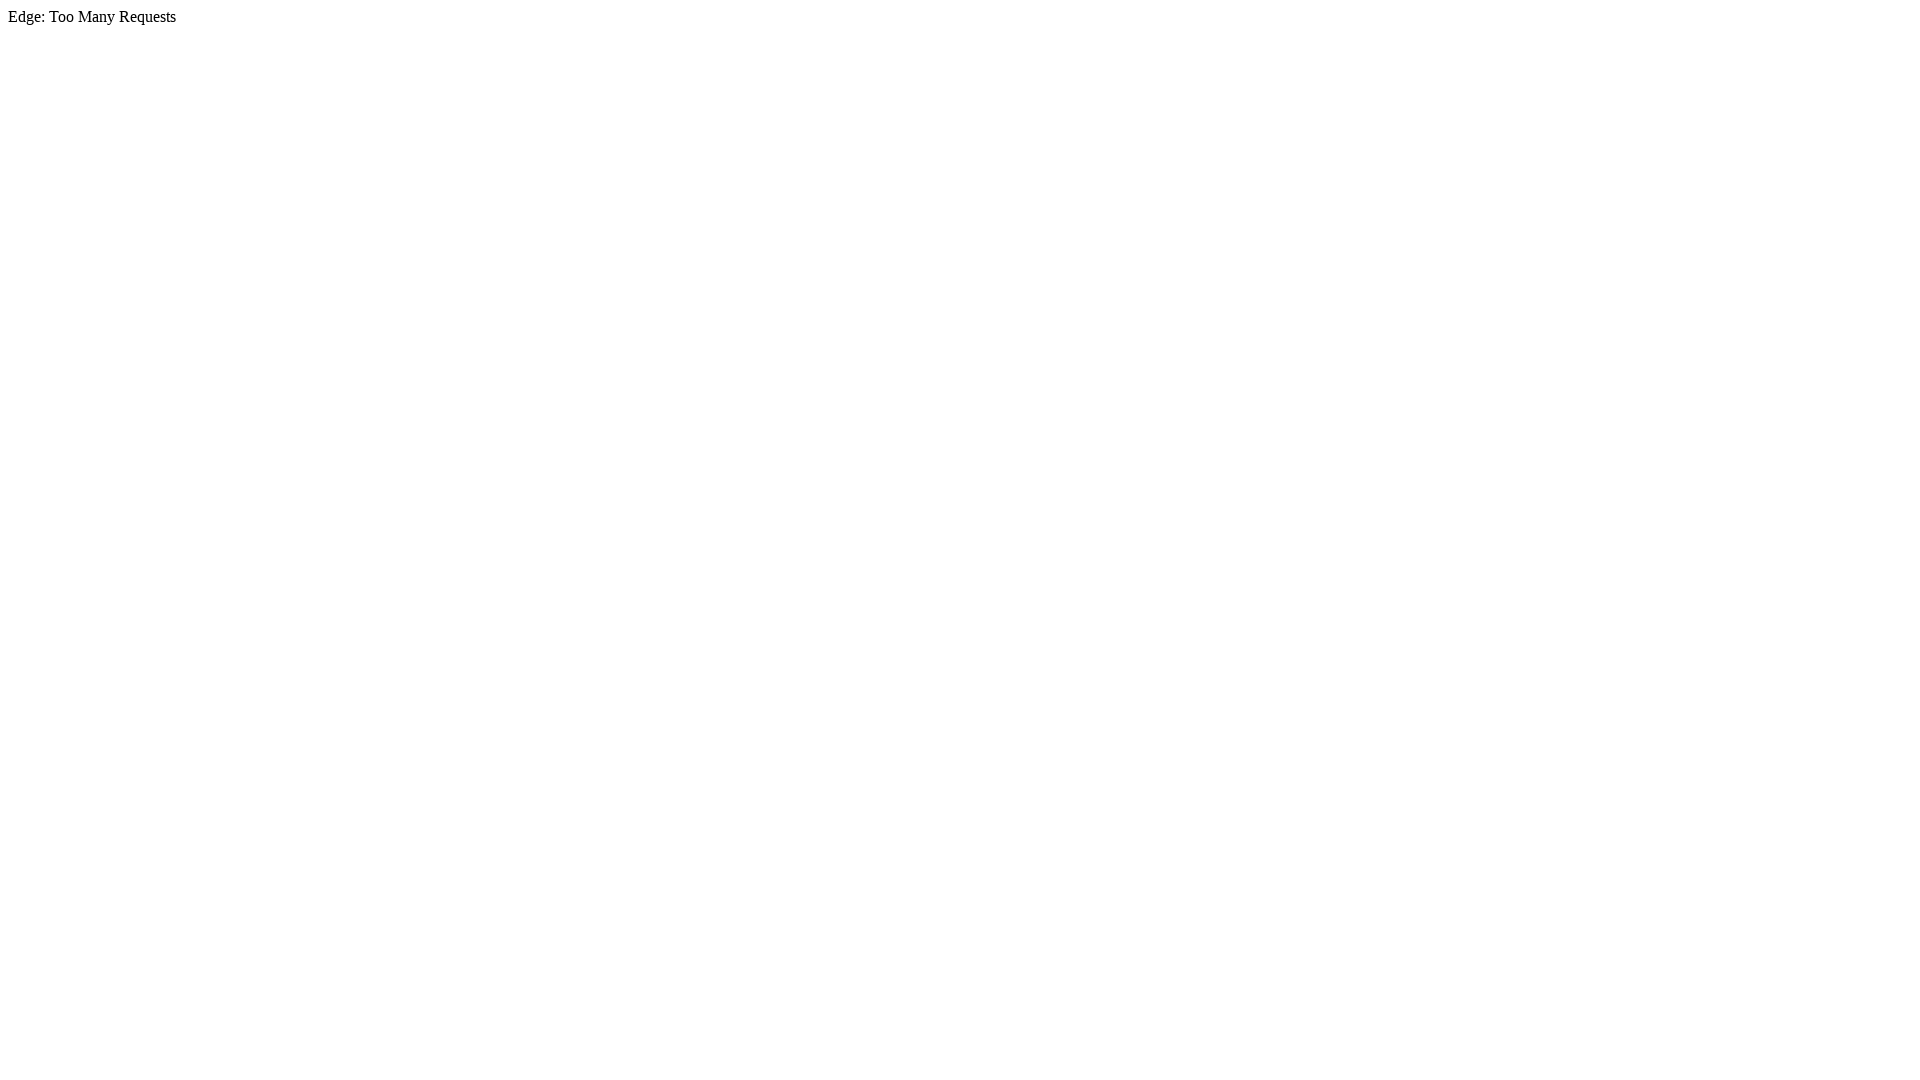